Tests multiple window handling by opening a new window, switching between windows, and verifying content in each window

Starting URL: http://the-internet.herokuapp.com/

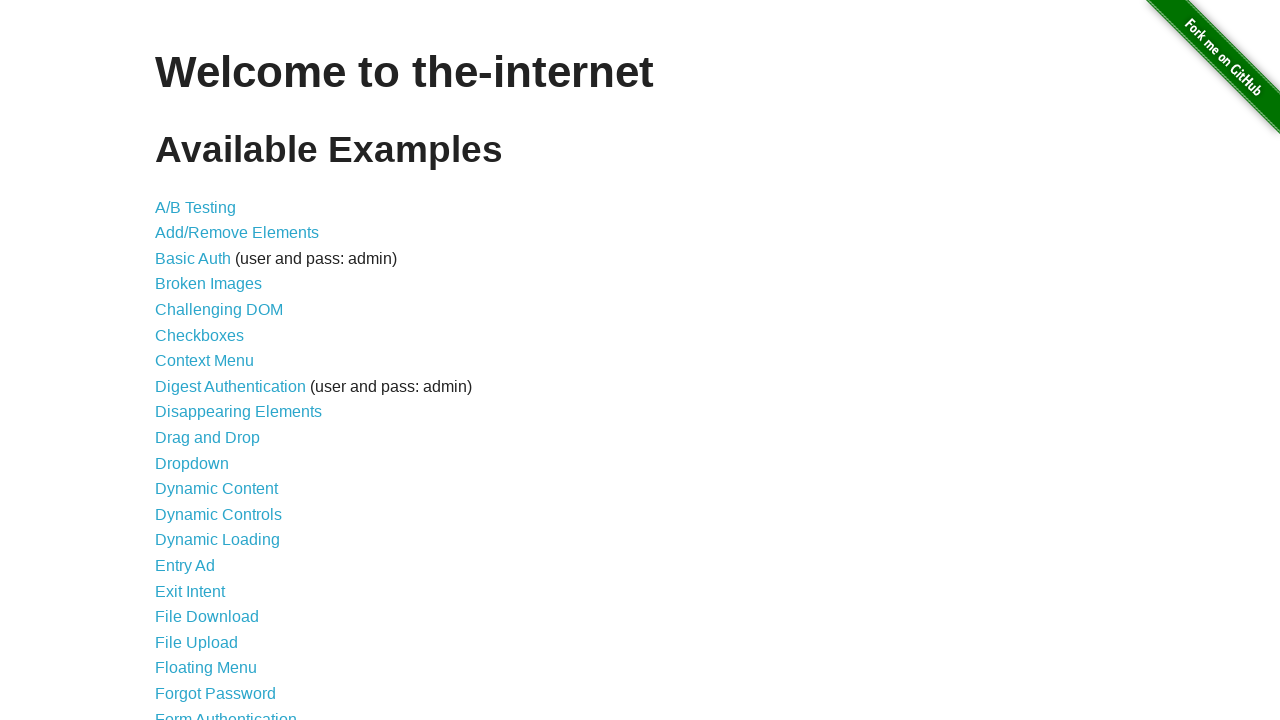

Clicked on Multiple Windows link at (218, 369) on xpath=//a[contains(text(),'Multiple Windows')]
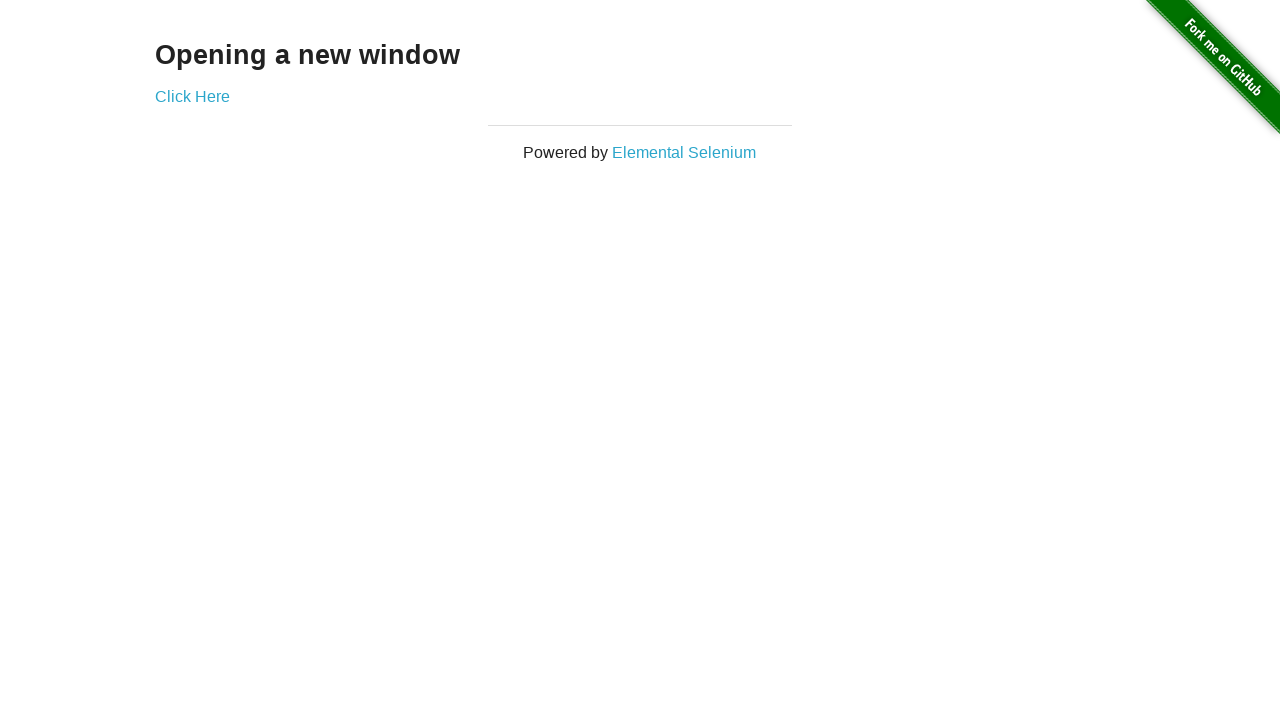

Clicked Click Here button to open new window at (192, 96) on xpath=//a[contains(text(),'Click Here')]
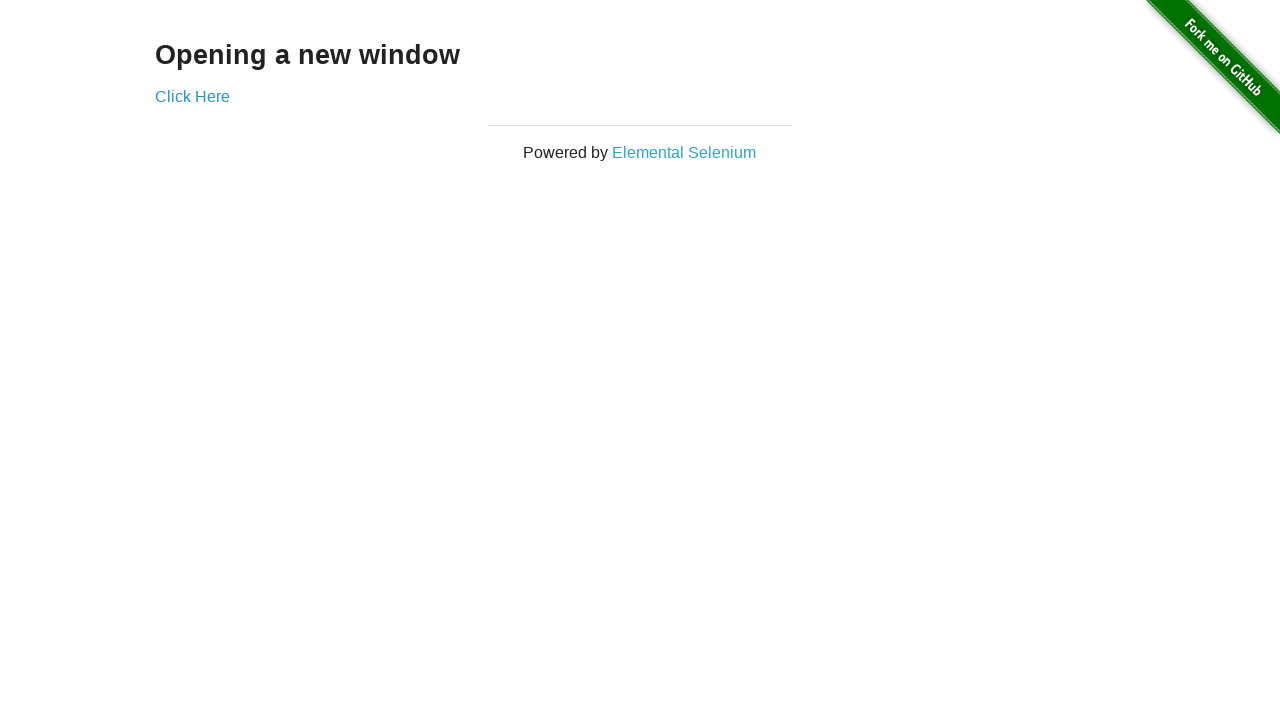

New window popup captured
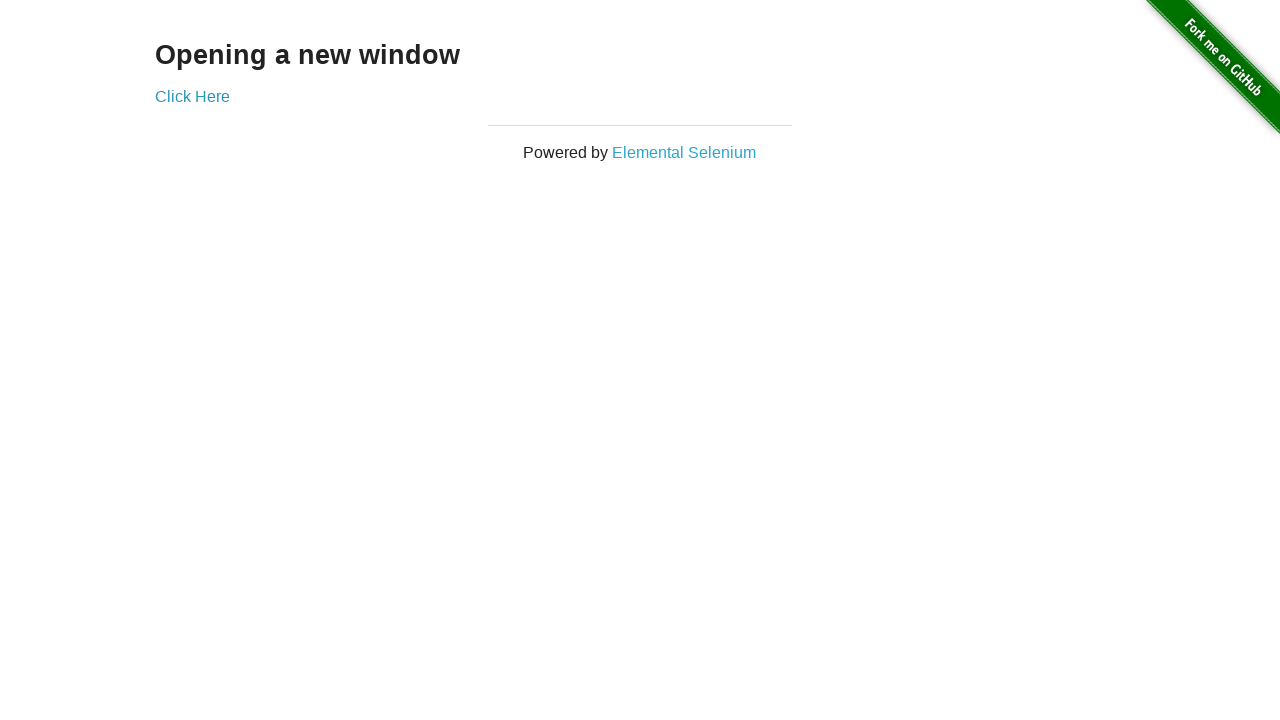

Verified 'New Window' heading in popup window
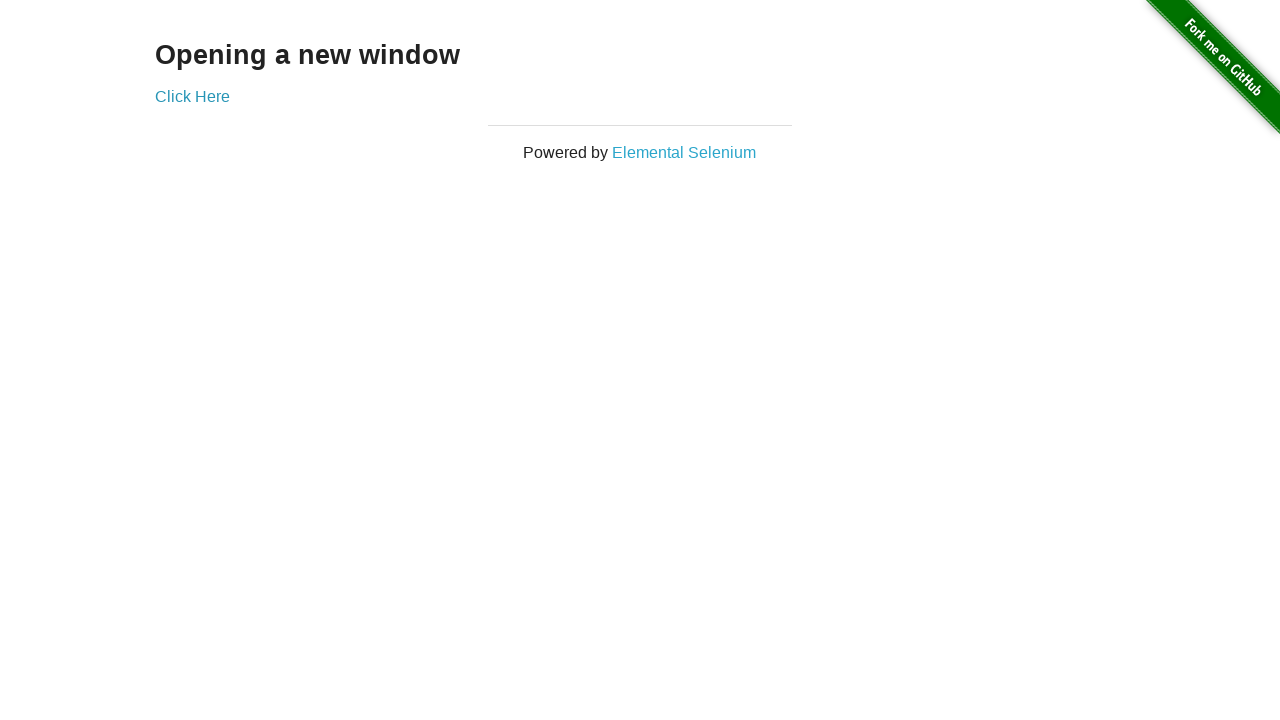

Verified 'Opening a new window' heading in original window
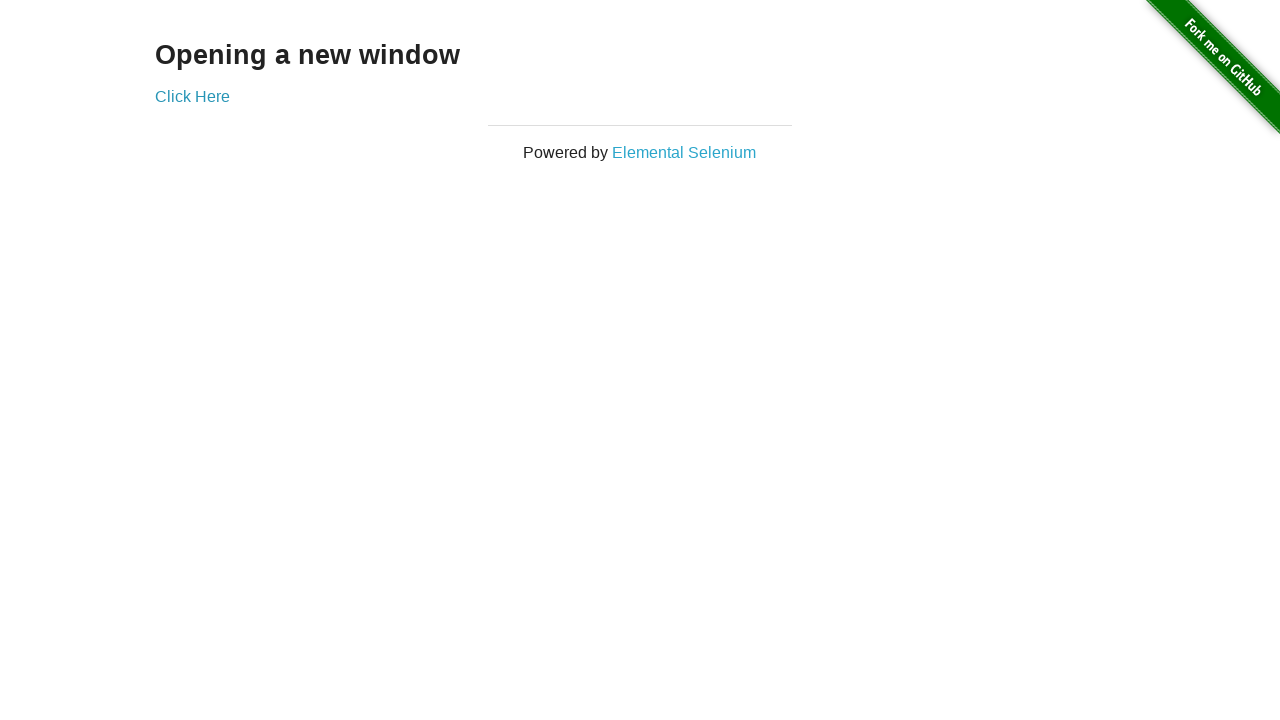

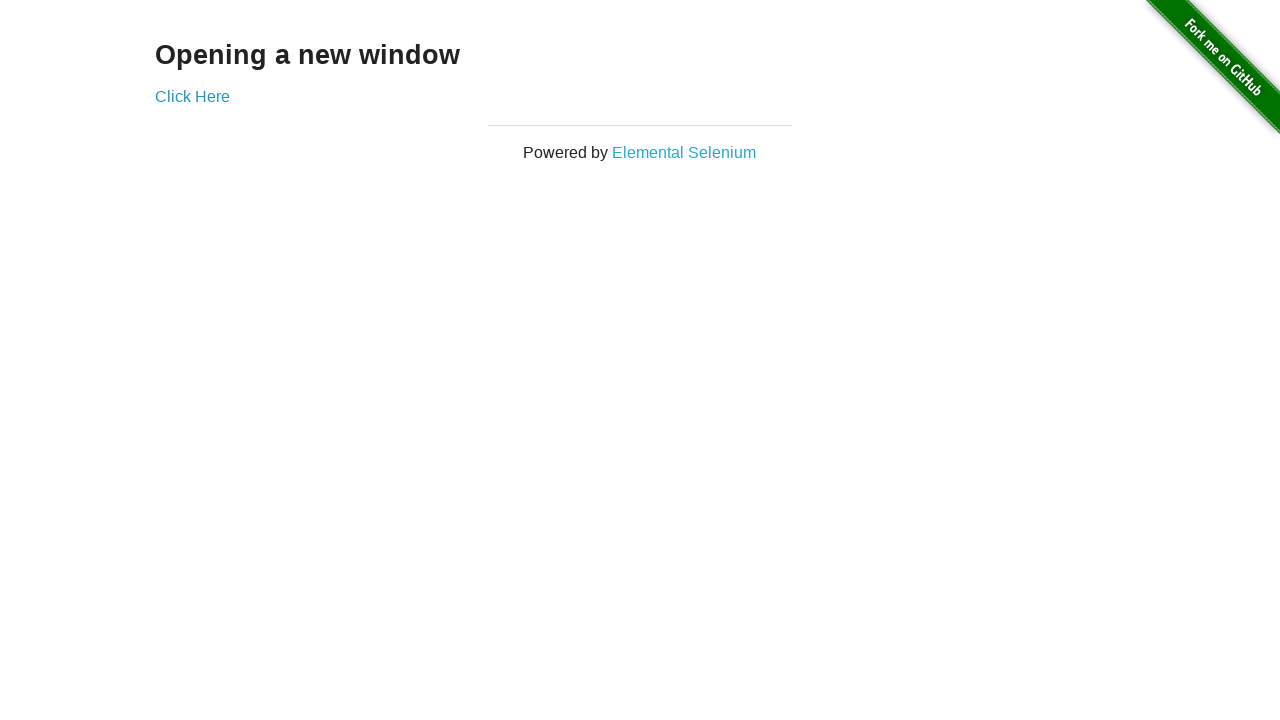